Tests dropdown selection functionality including single and multi-select dropdowns, selecting multiple options, and deselecting options

Starting URL: https://www.lambdatest.com/selenium-playground/select-dropdown-demo

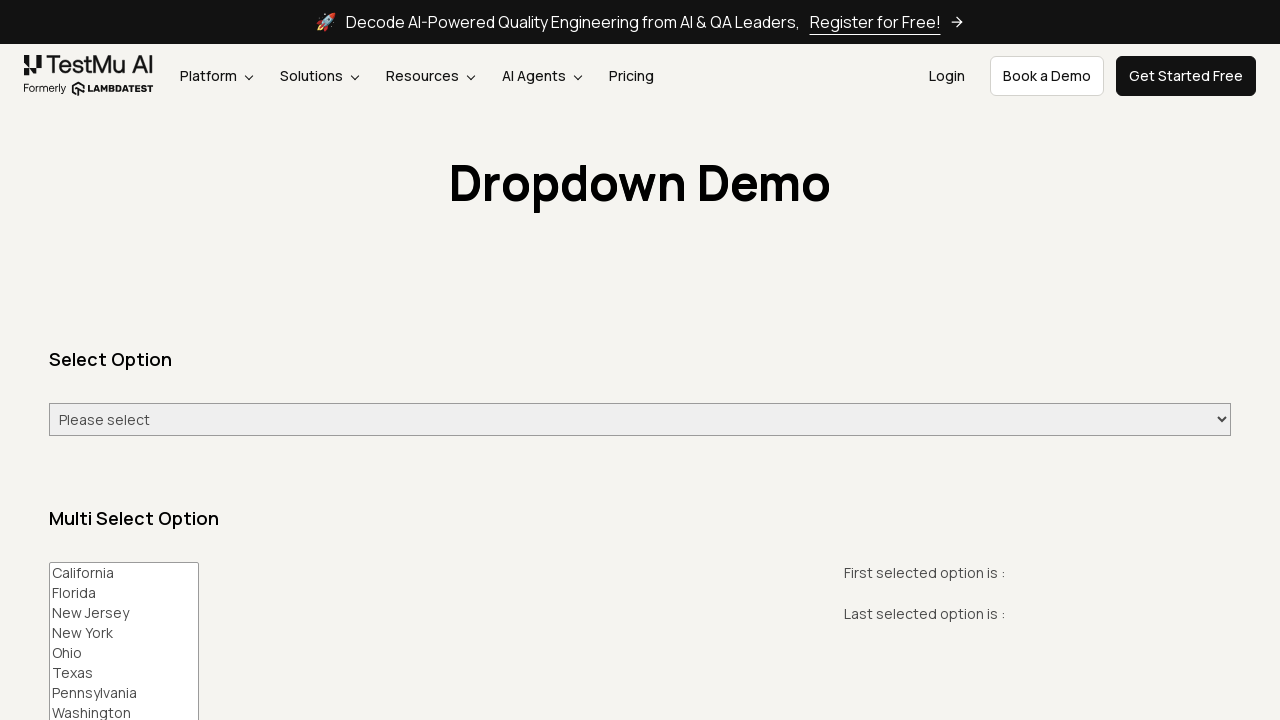

Located week dropdown element
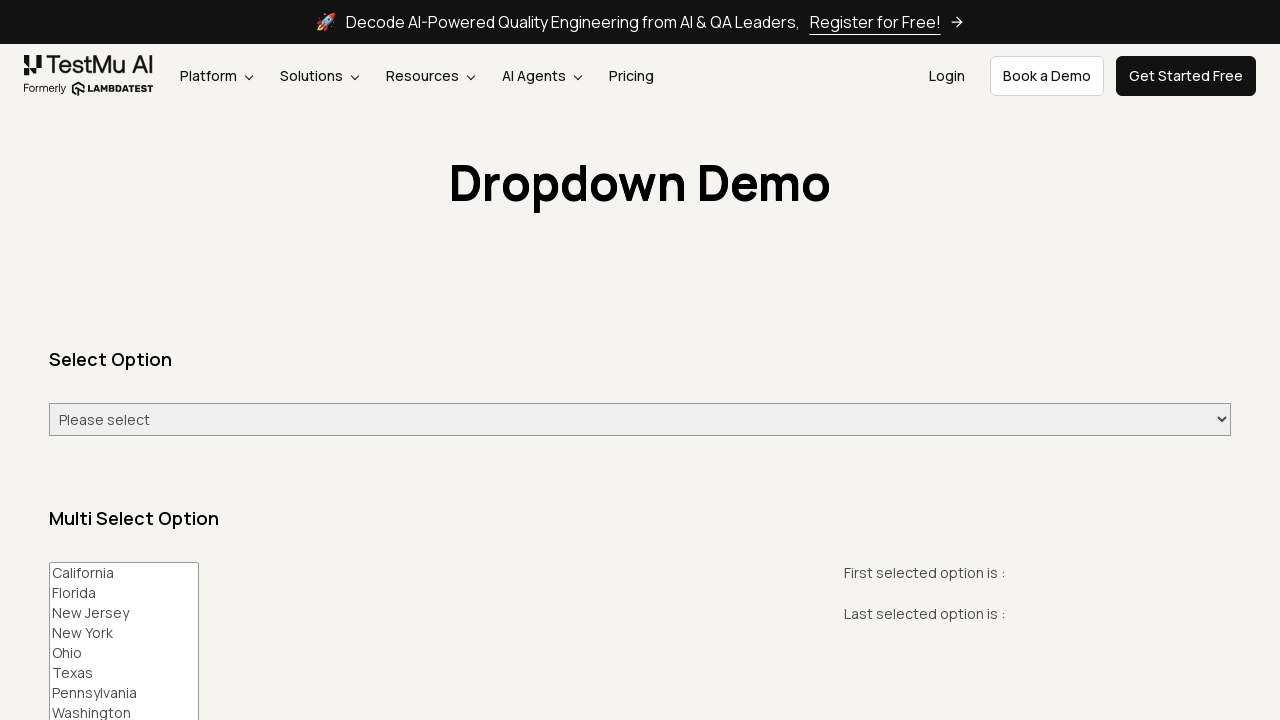

Located multi-select dropdown element
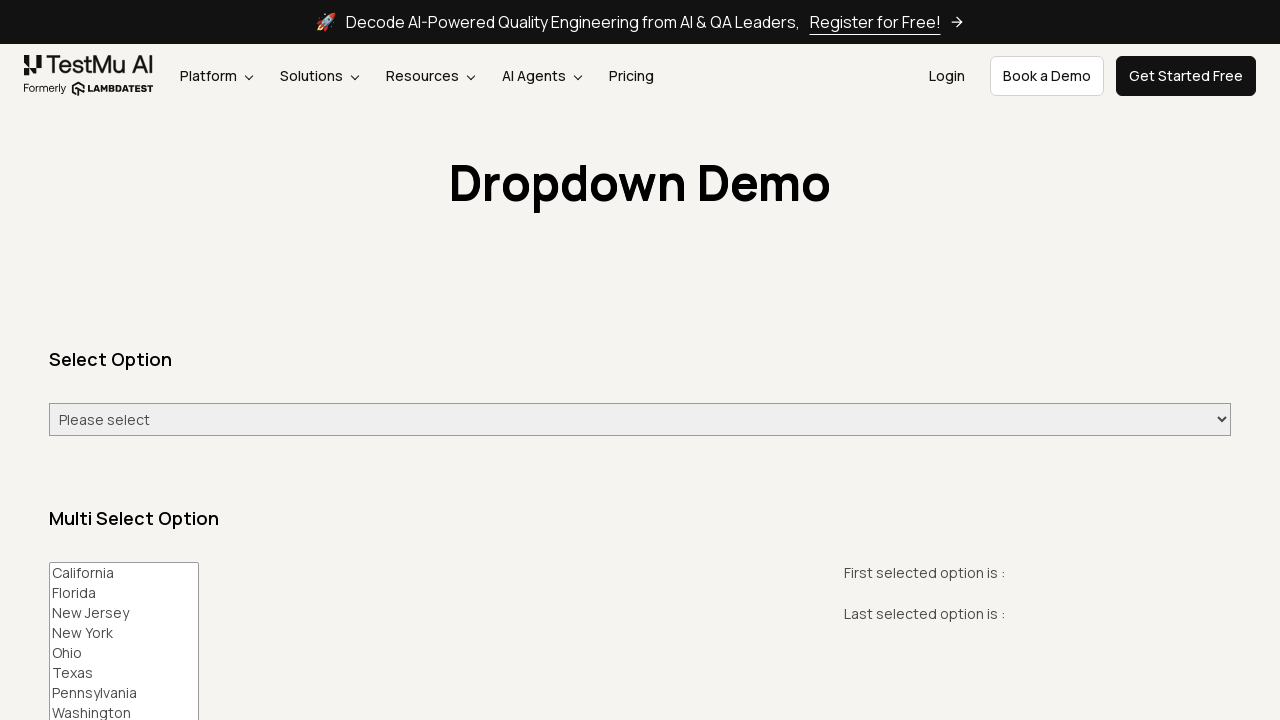

Selected California option from multi-select dropdown on #multi-select
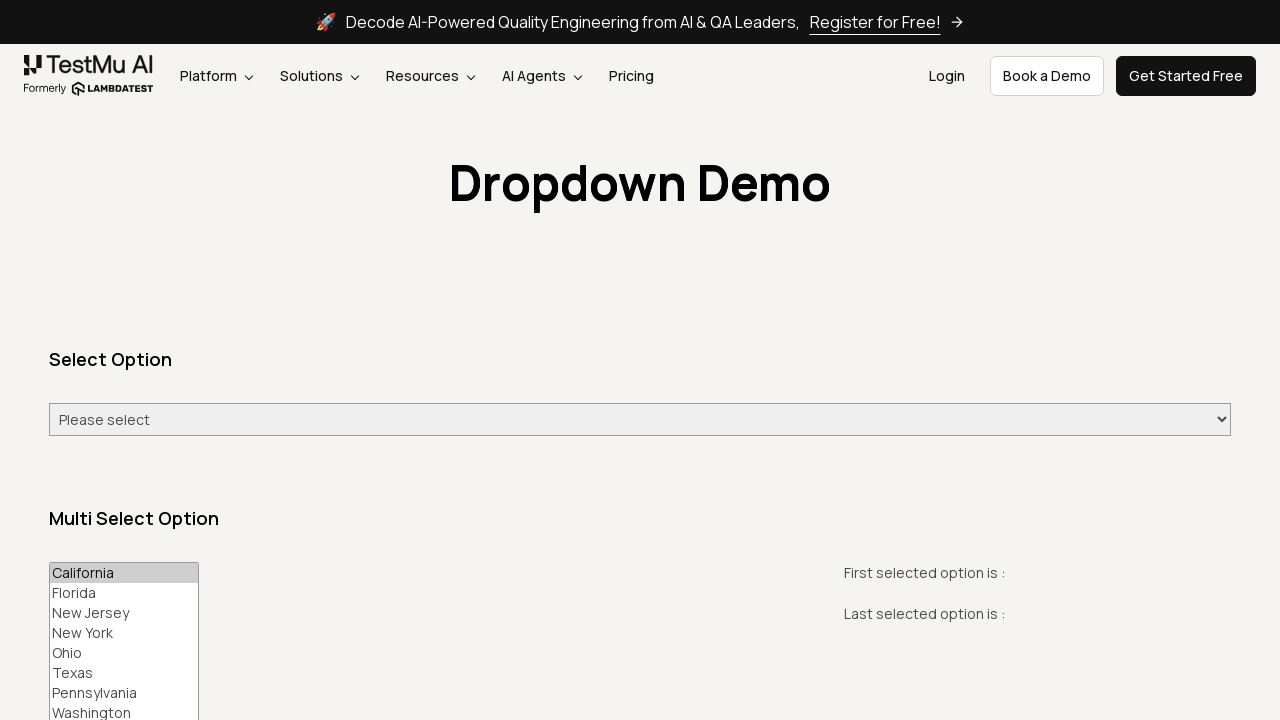

Selected Florida option from multi-select dropdown on #multi-select
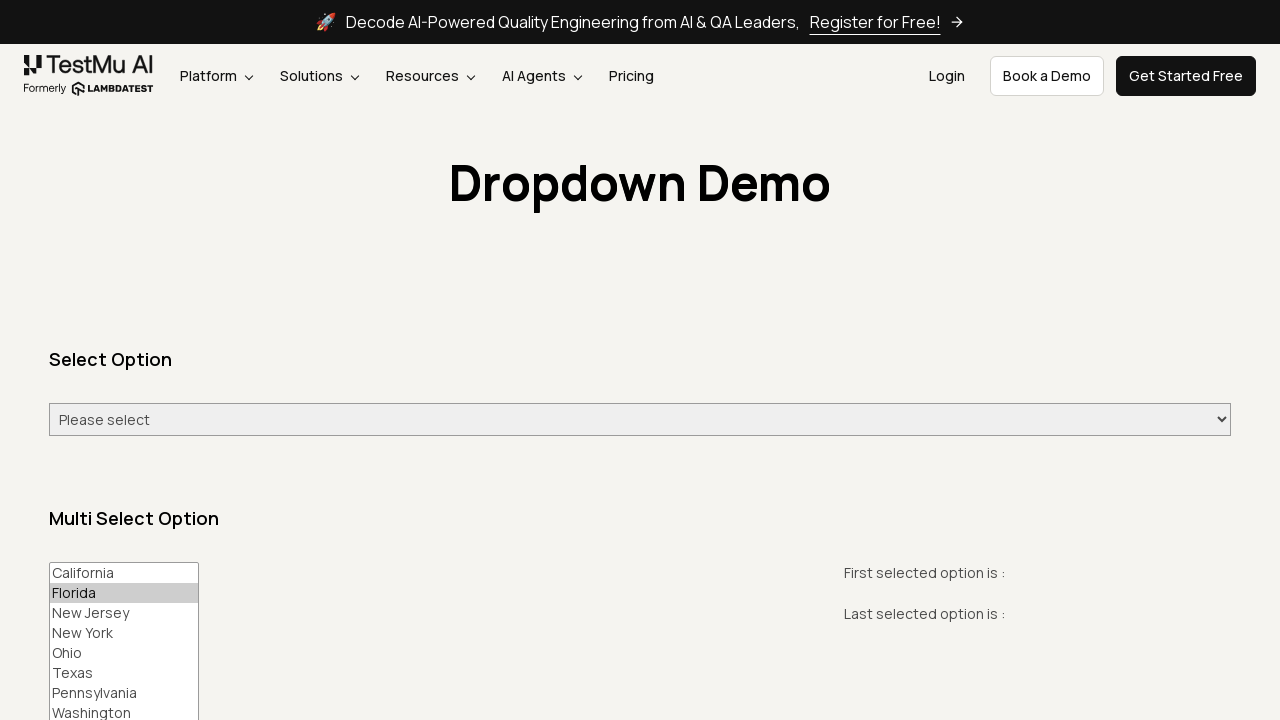

Selected Washington option from multi-select dropdown on #multi-select
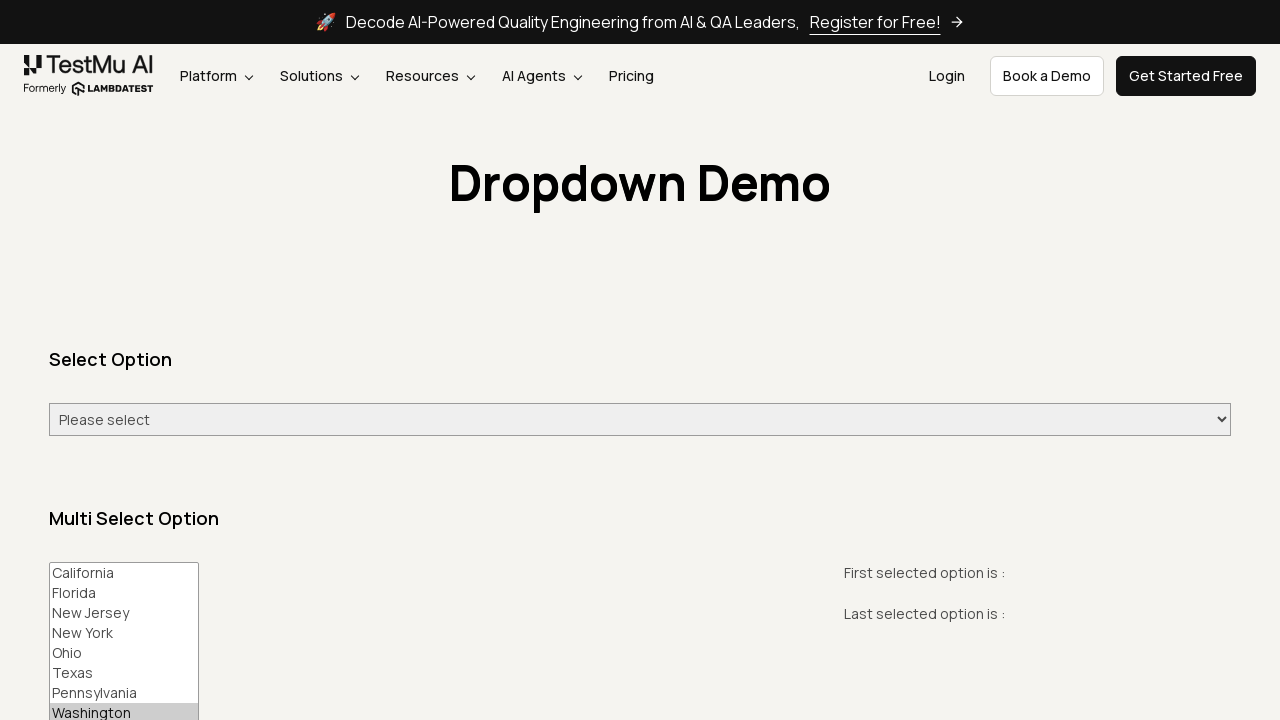

Deselected Florida option from multi-select dropdown
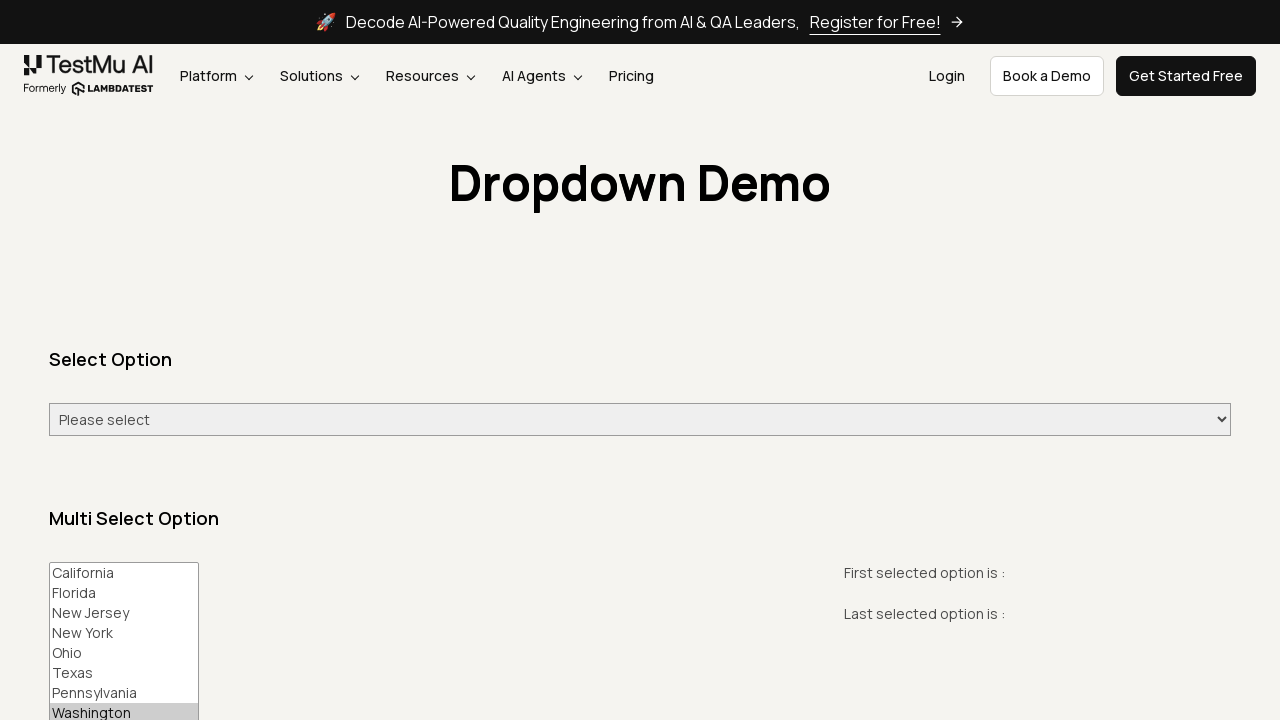

Deselected all options from multi-select dropdown
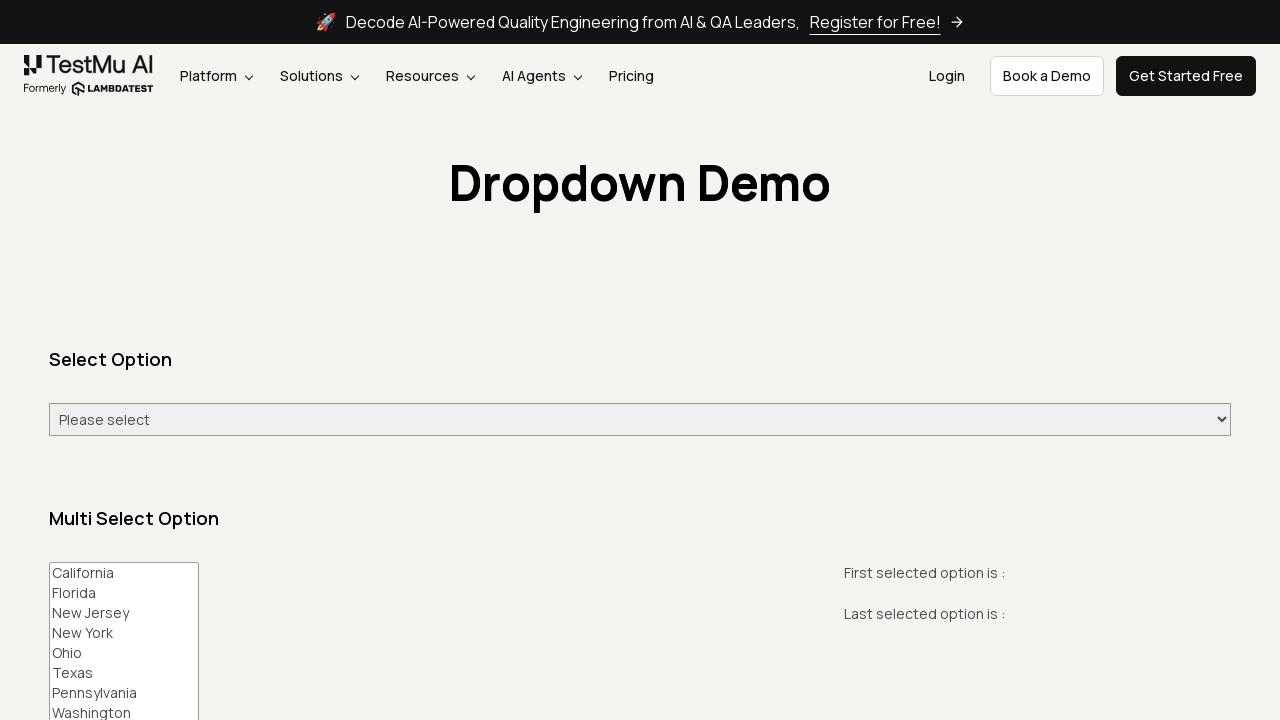

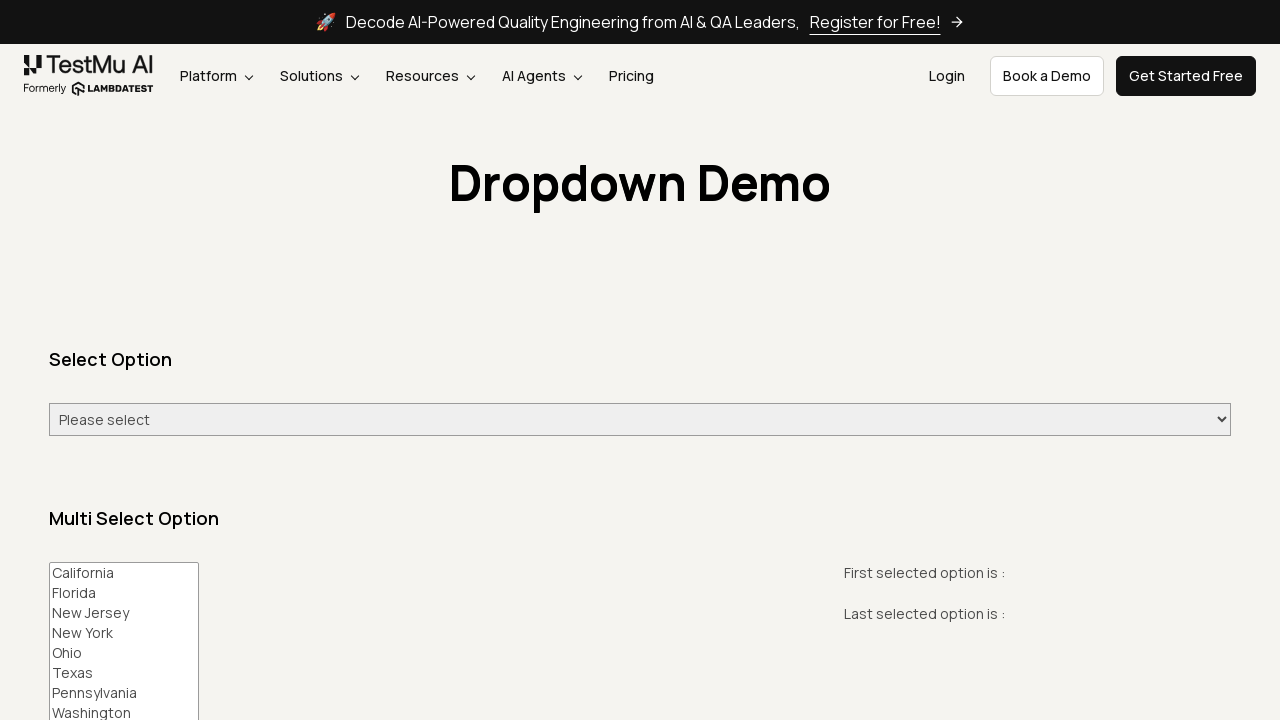